Tests confirmation alert functionality by clicking a button to trigger a confirmation alert, verifying the alert text, and accepting it.

Starting URL: https://training-support.net/webelements/alerts

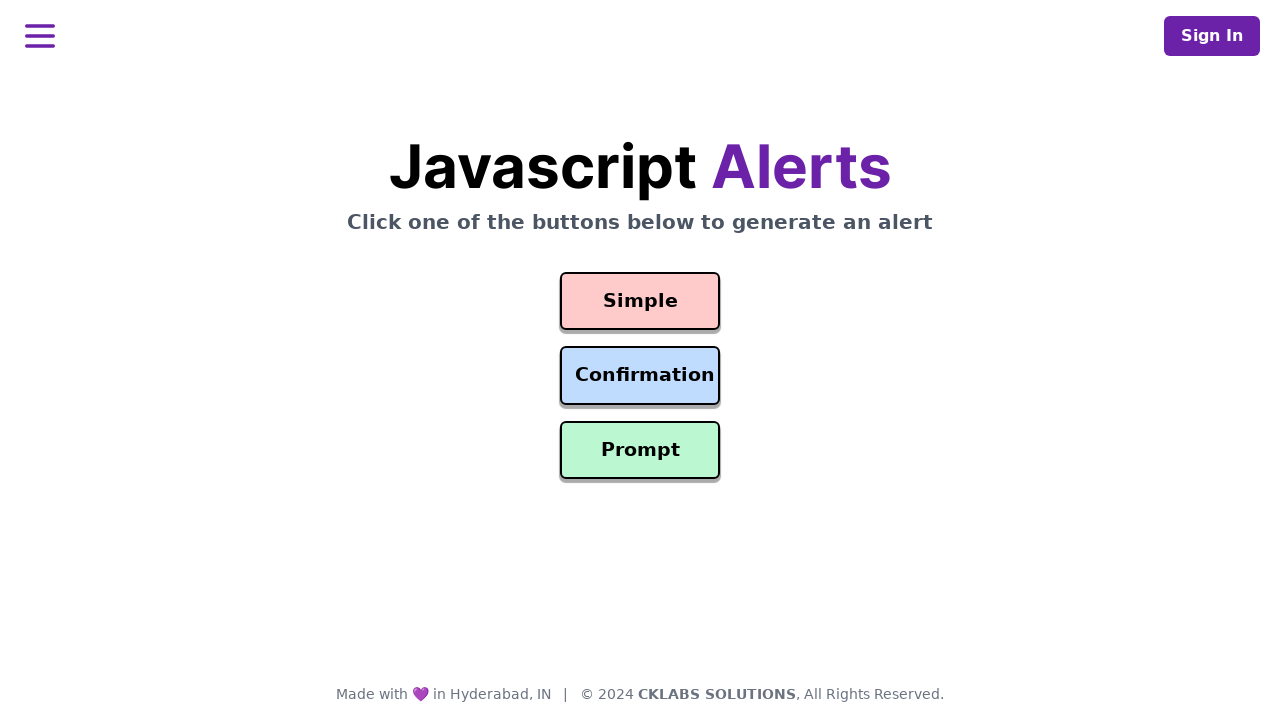

Verified confirmation alert message text
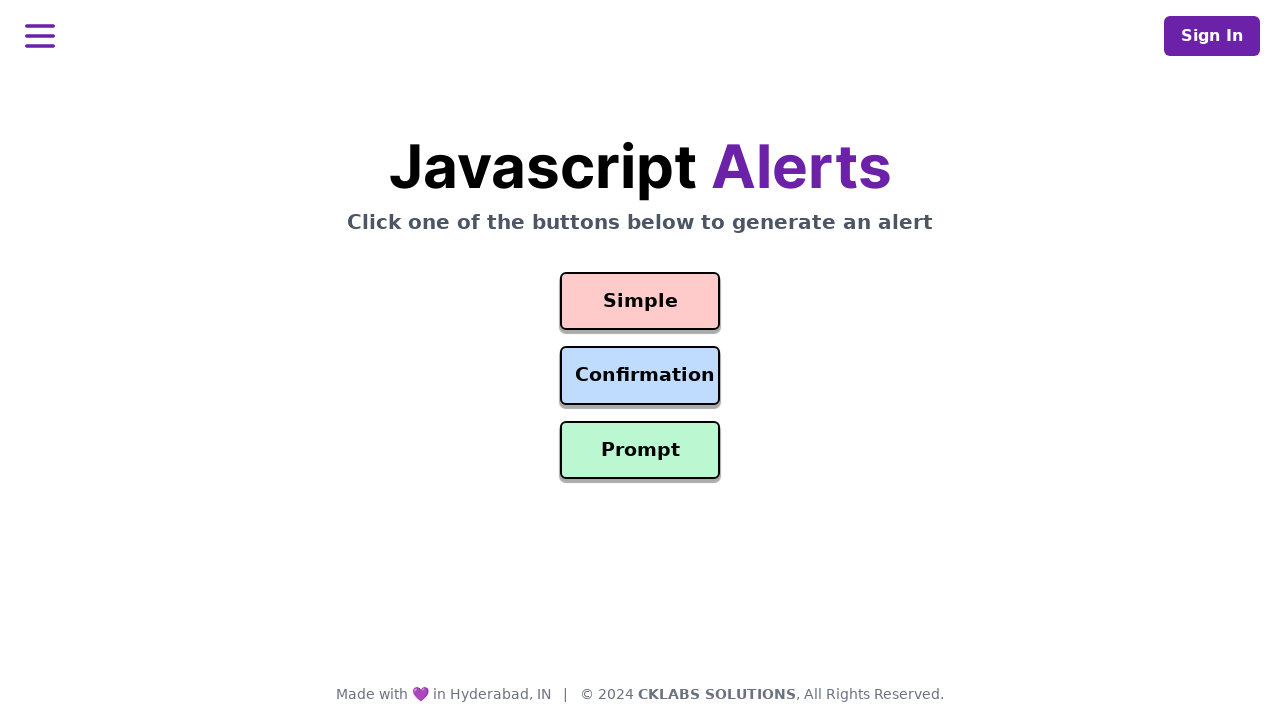

Clicked confirmation alert button at (640, 376) on #confirmation
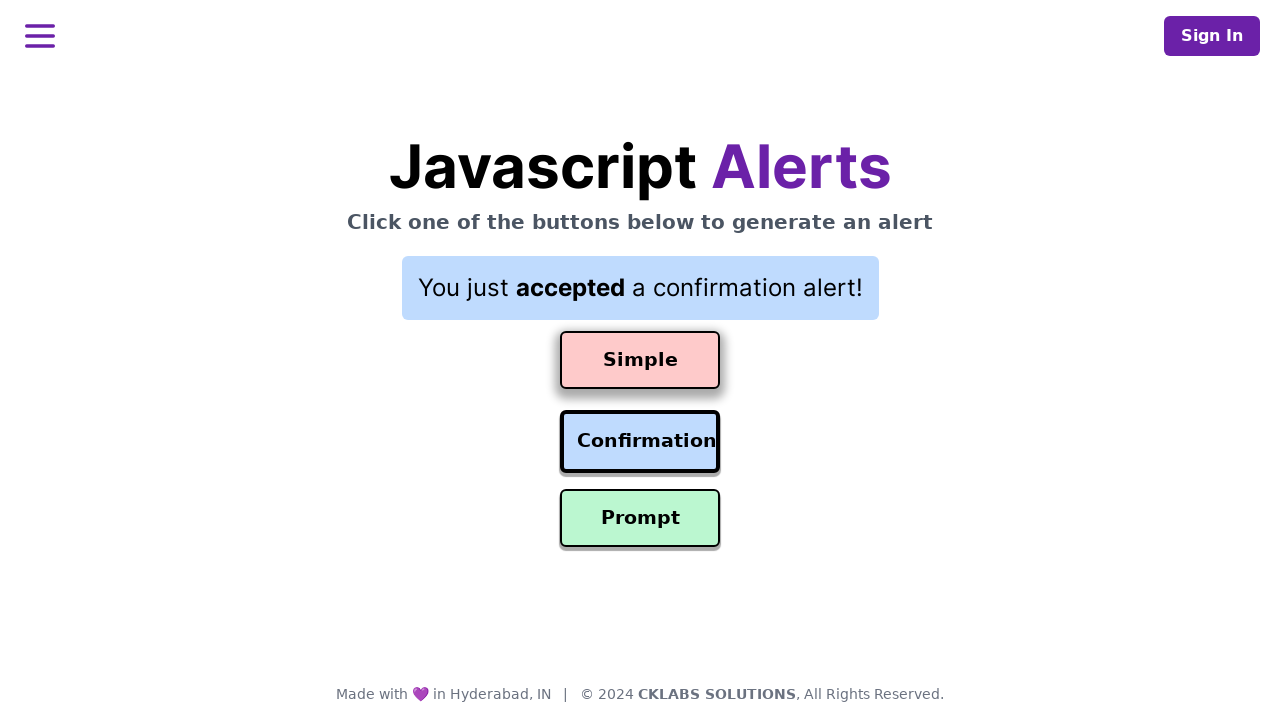

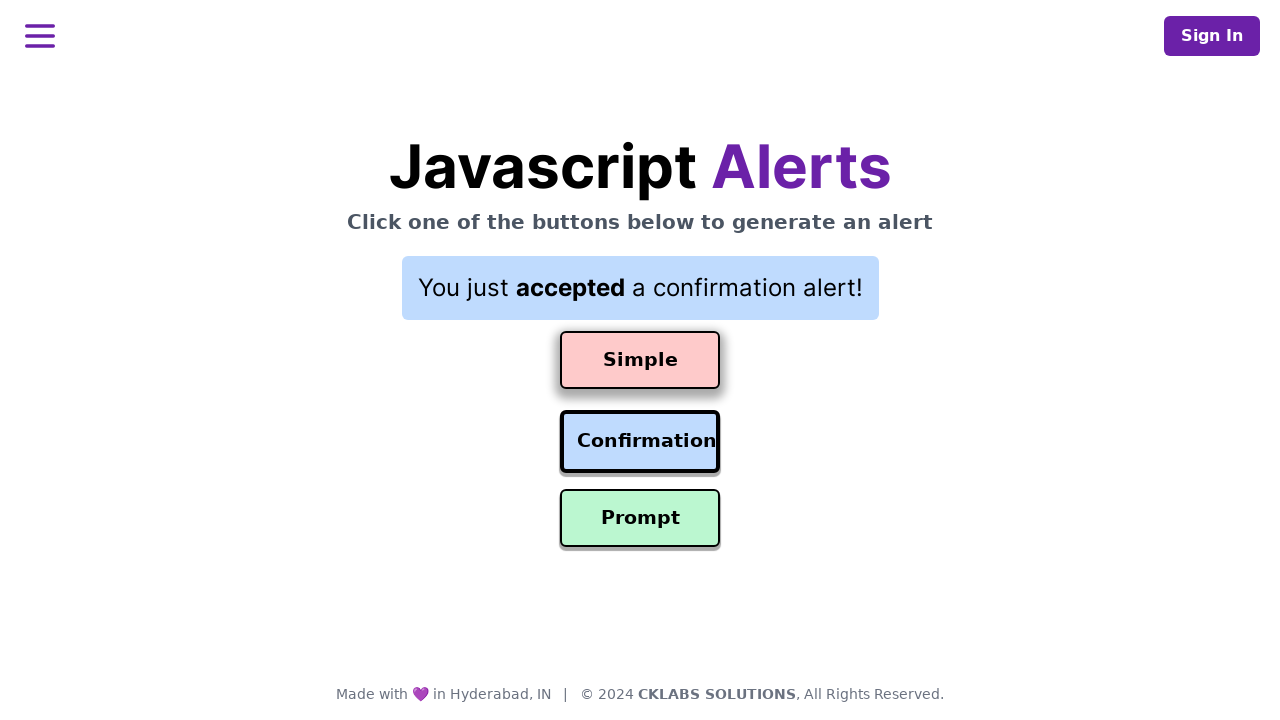